Tests the registration link functionality by clicking on the "Registrarse" text link and verifying the registration form appears

Starting URL: https://www.maximus.com.ar/LOGIN/login/maximus.aspx

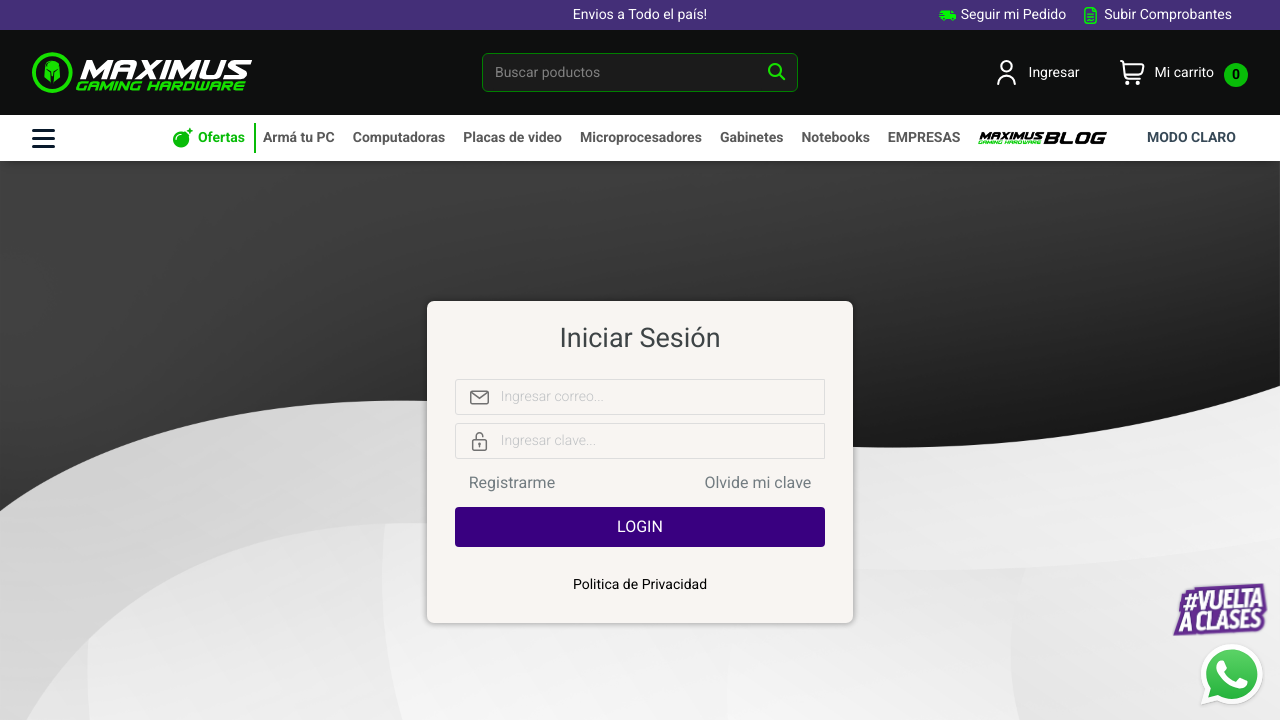

Clicked on 'Registrarse' text link at (512, 483) on //*[@id="cajaRegistro"]/a
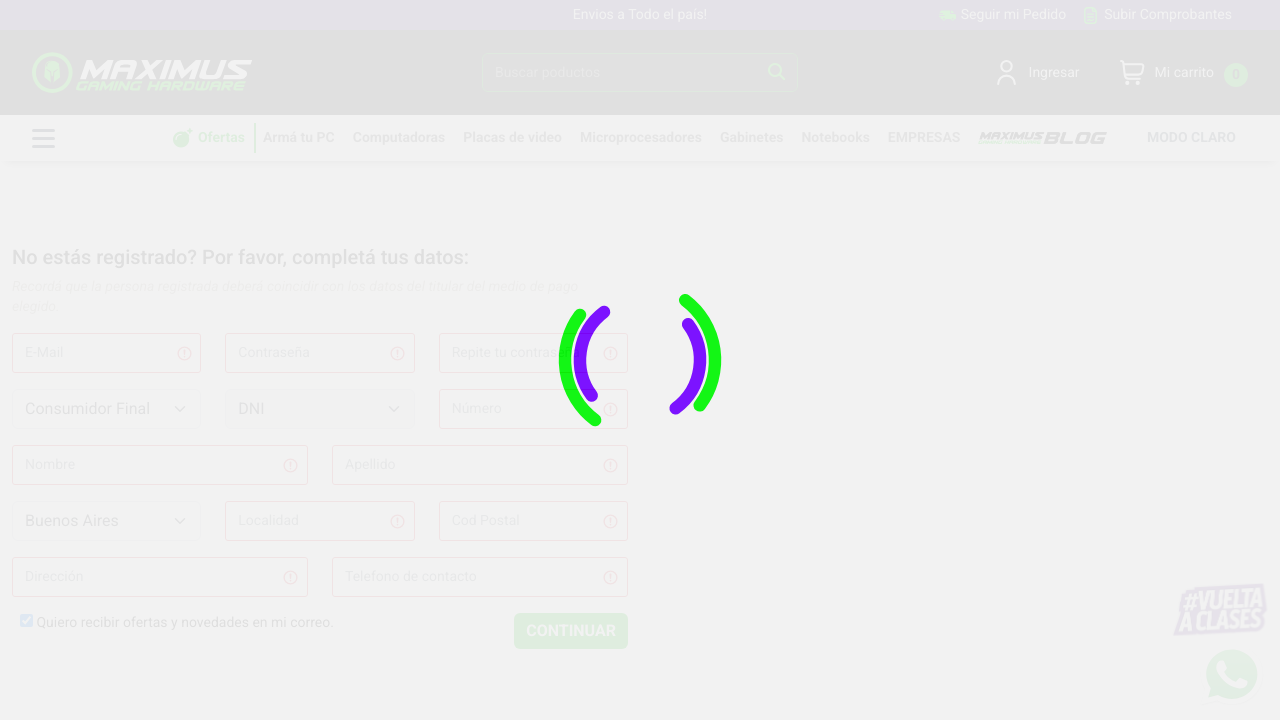

Registration form appeared and is visible
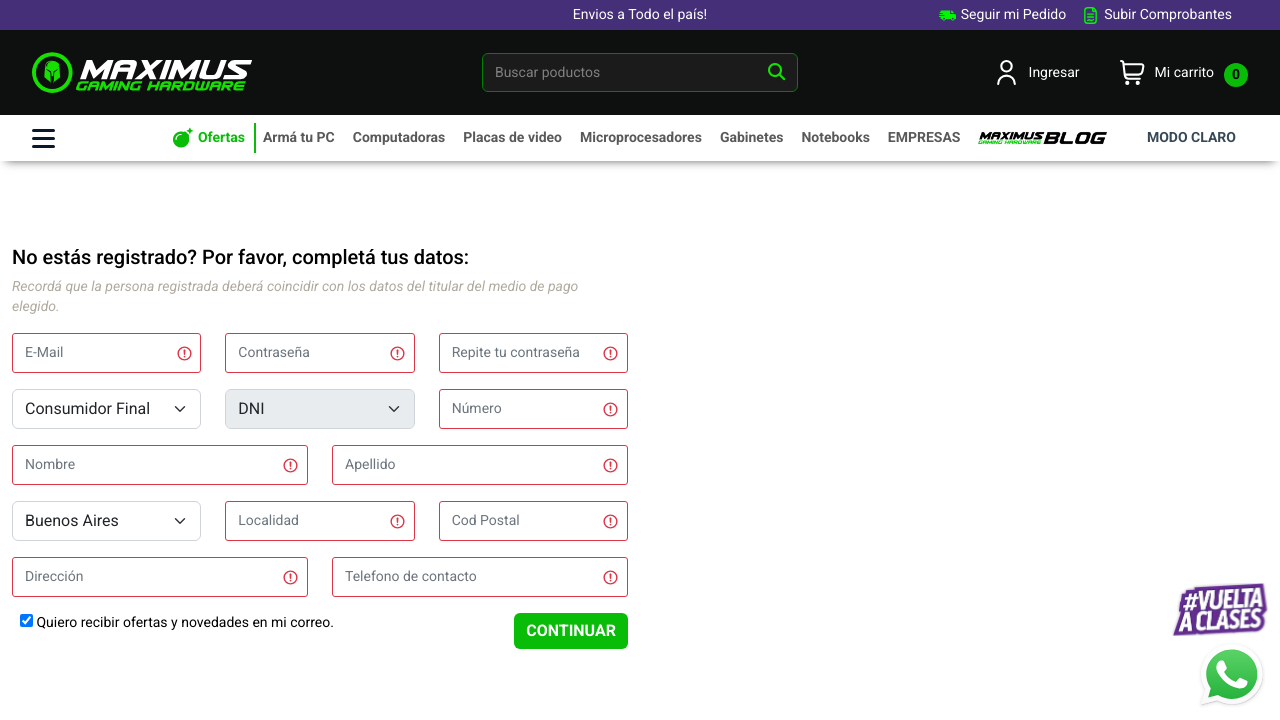

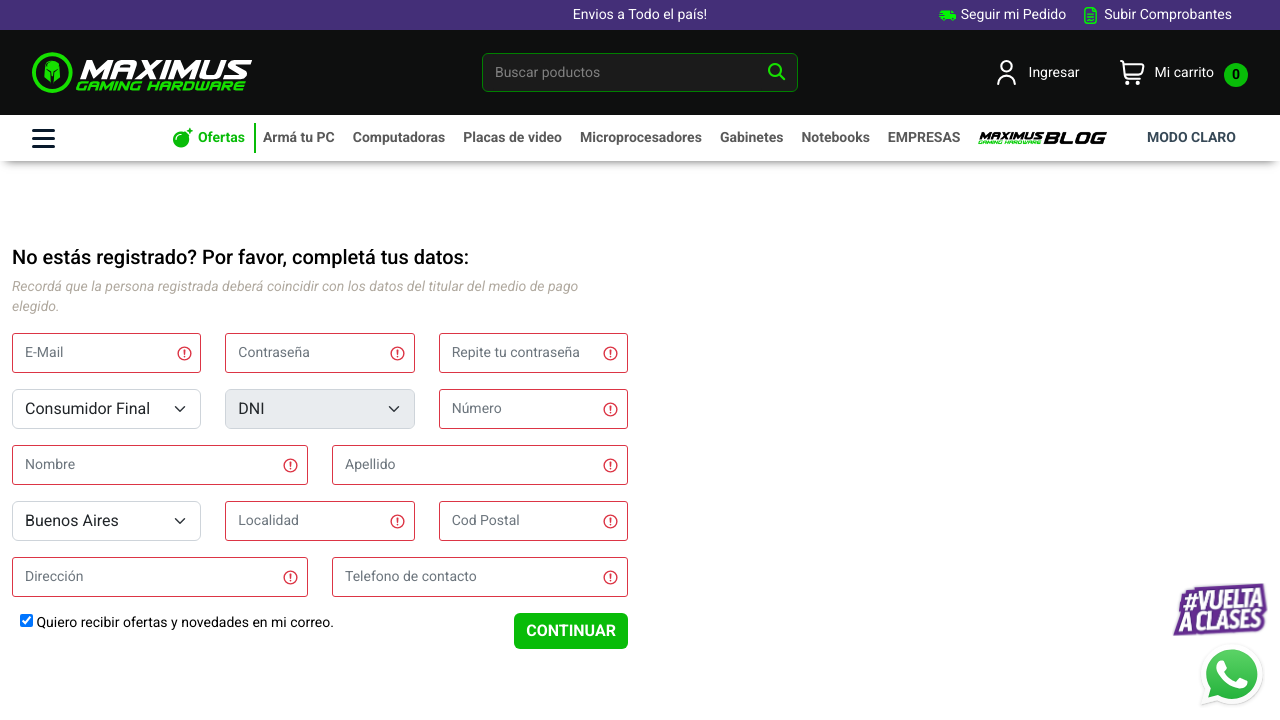